Tests drag and drop functionality on jQuery UI demo page by dragging an element onto a droppable target within an iframe

Starting URL: https://jqueryui.com/droppable/

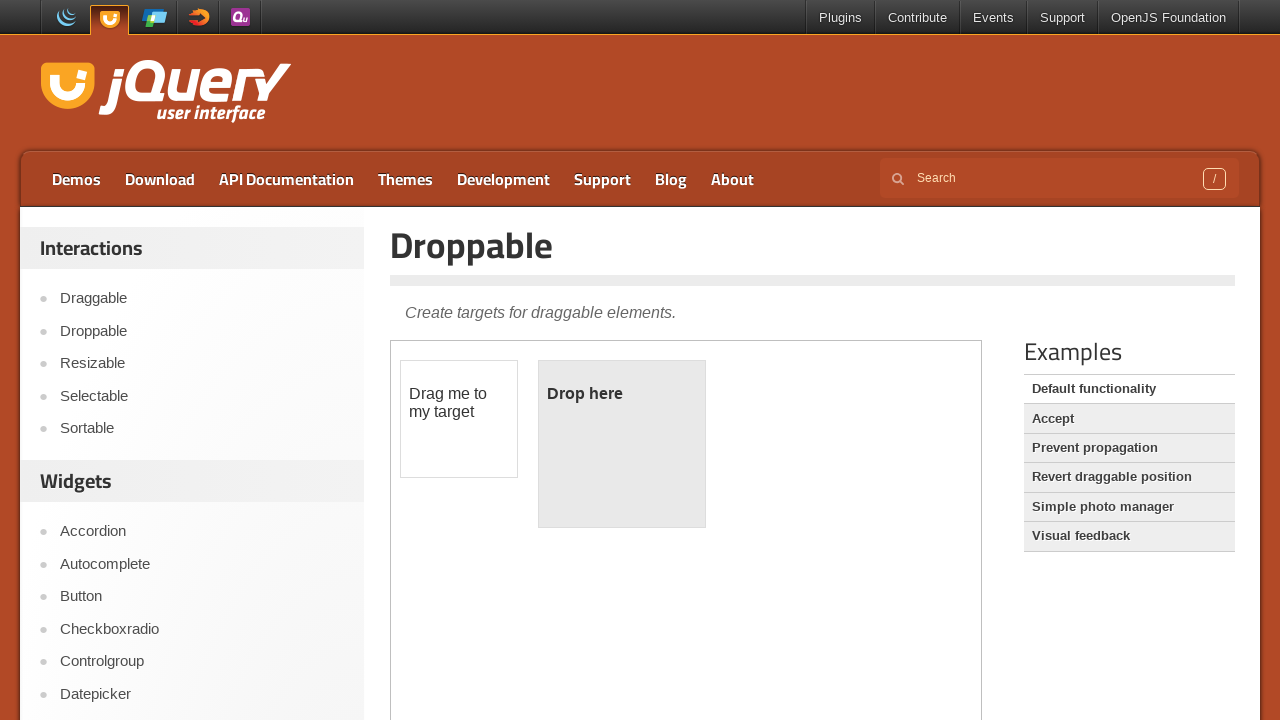

Located the demo iframe
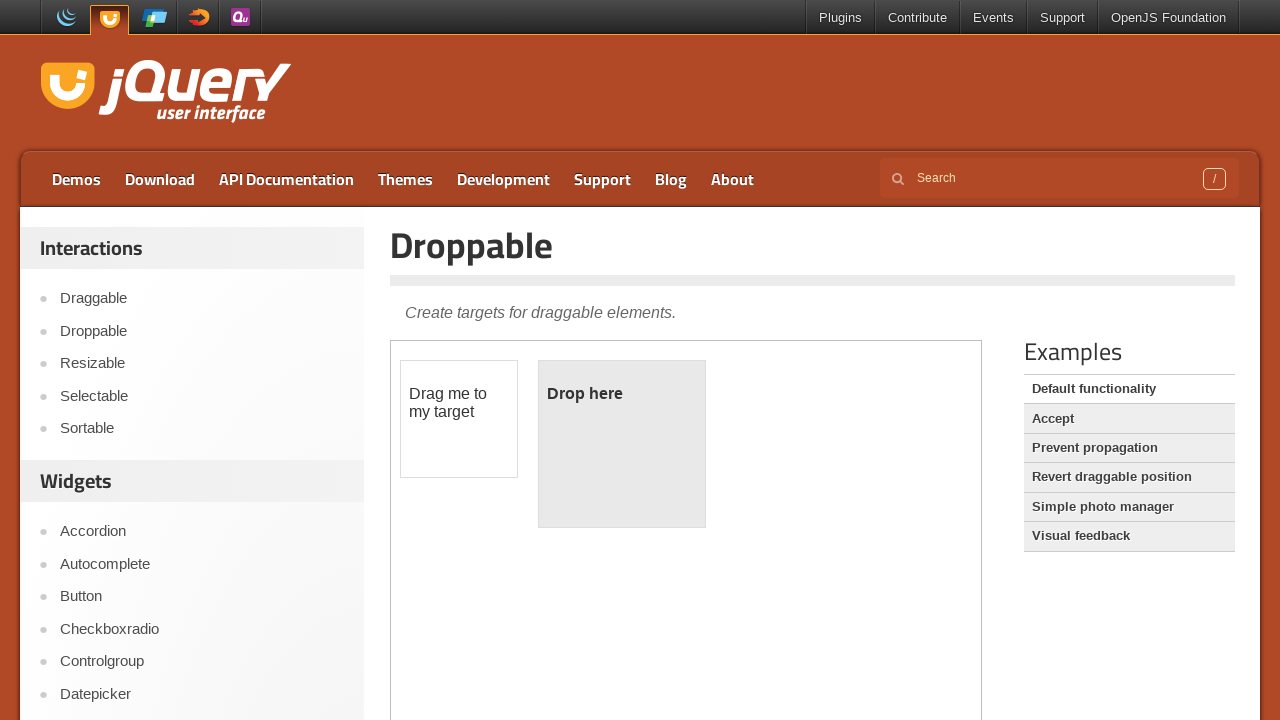

Draggable element is now visible
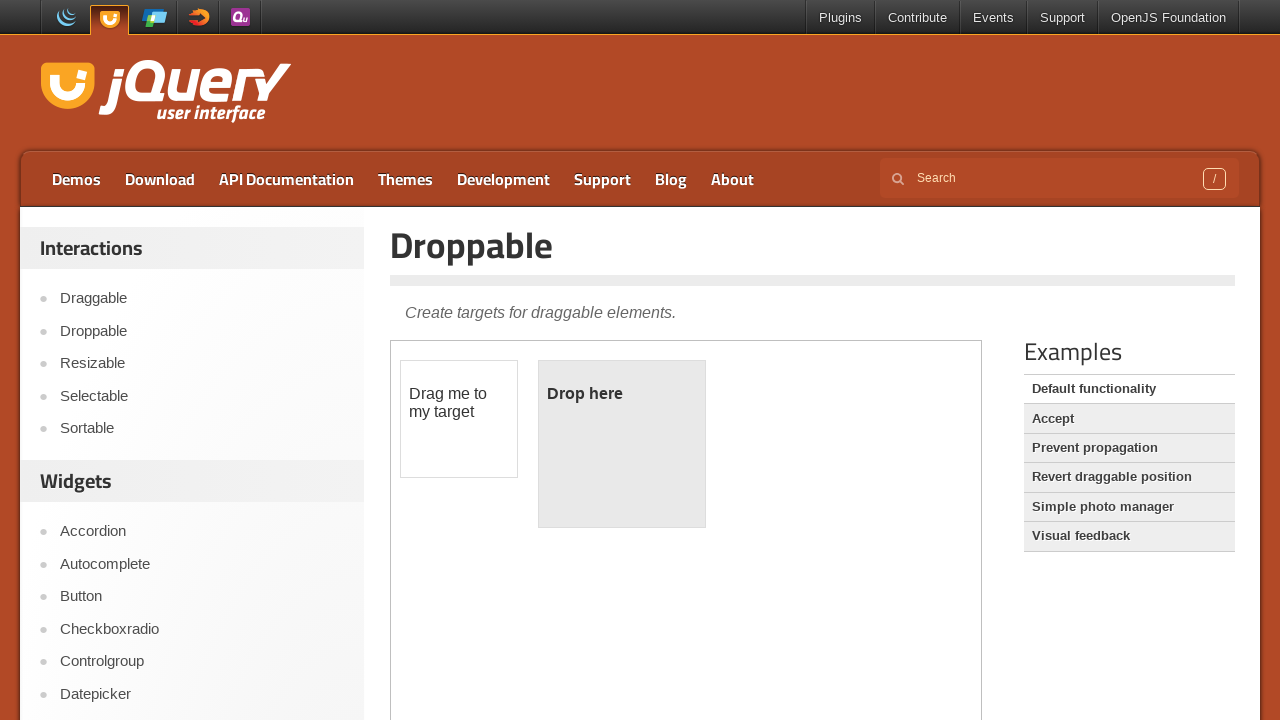

Located the draggable element (#draggable)
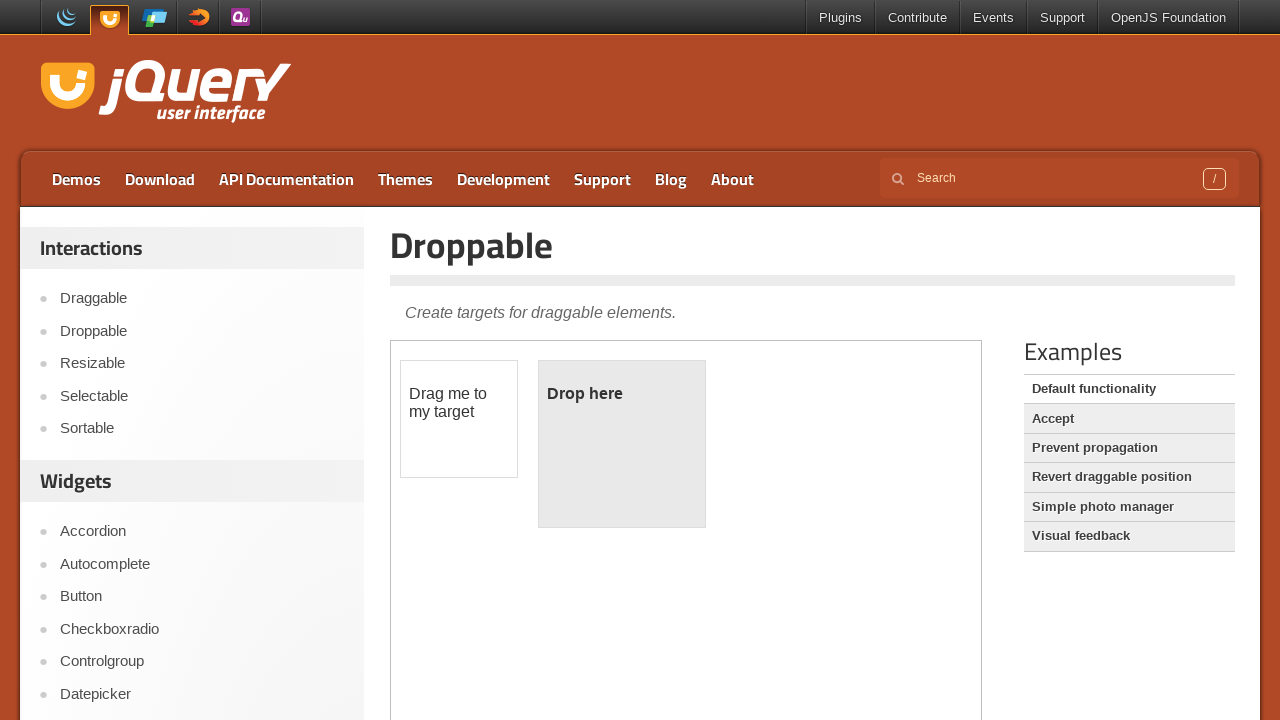

Located the droppable target element (#droppable)
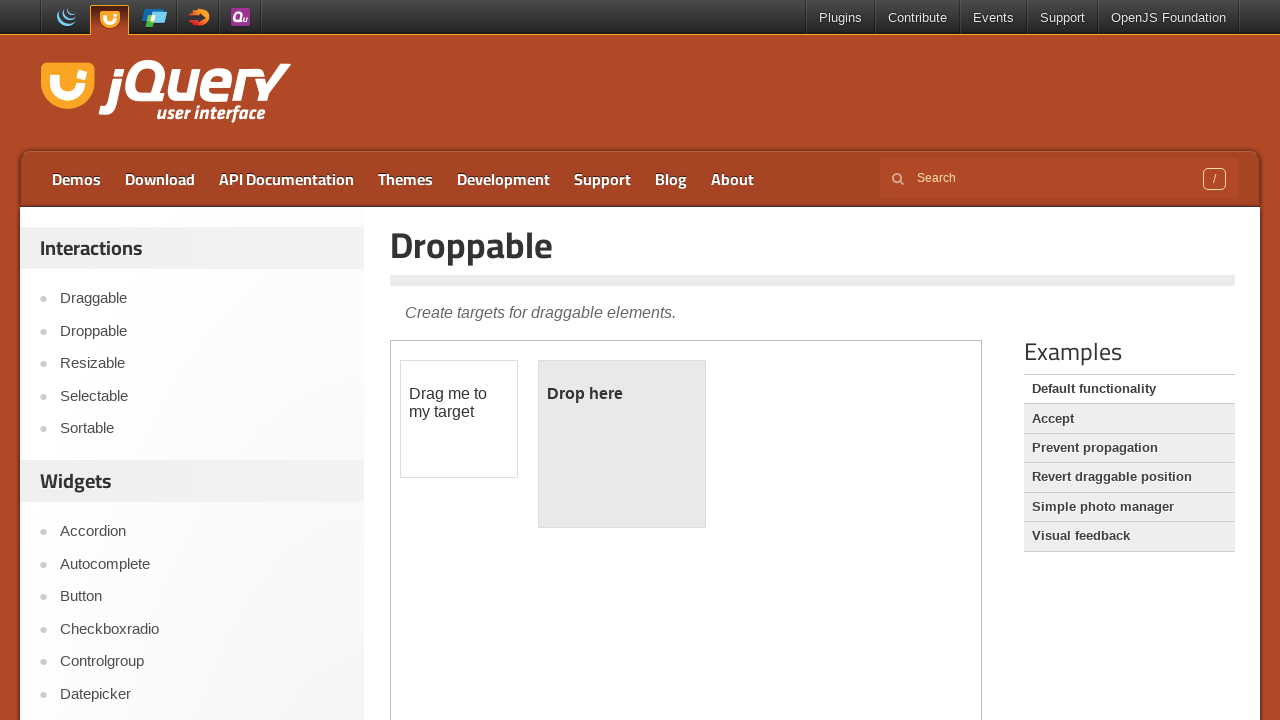

Dragged the draggable element onto the droppable target at (622, 444)
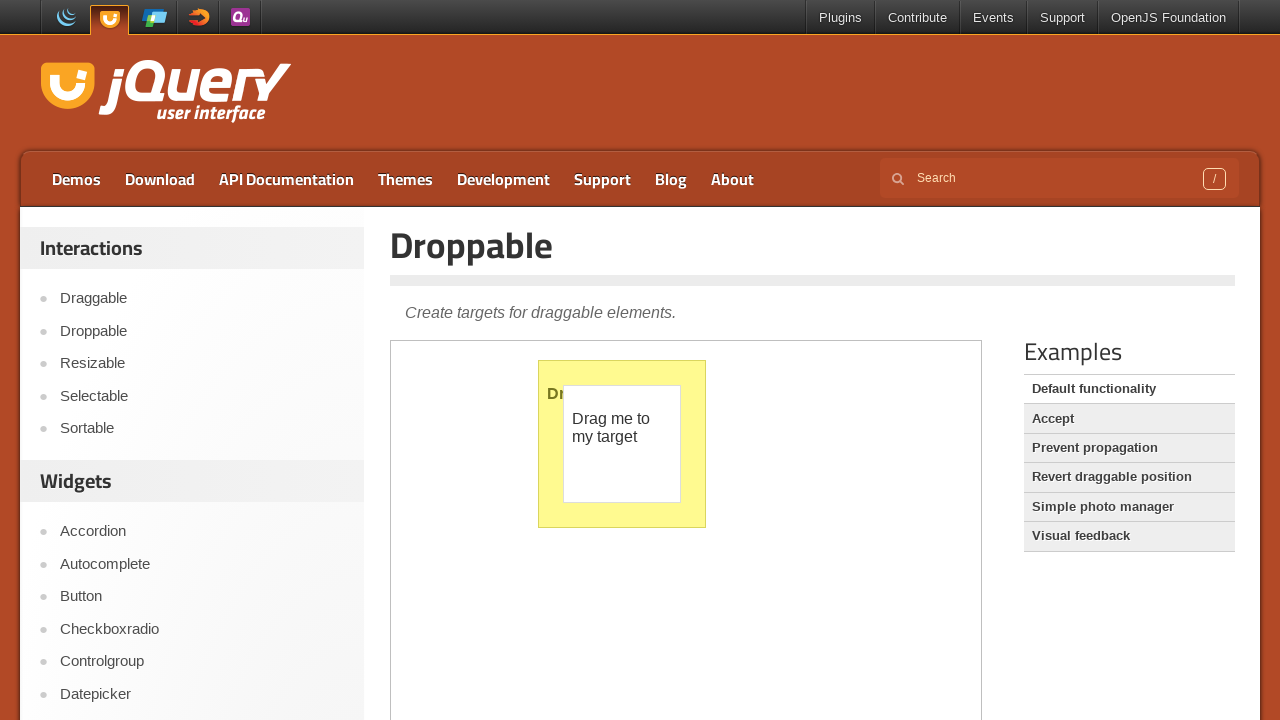

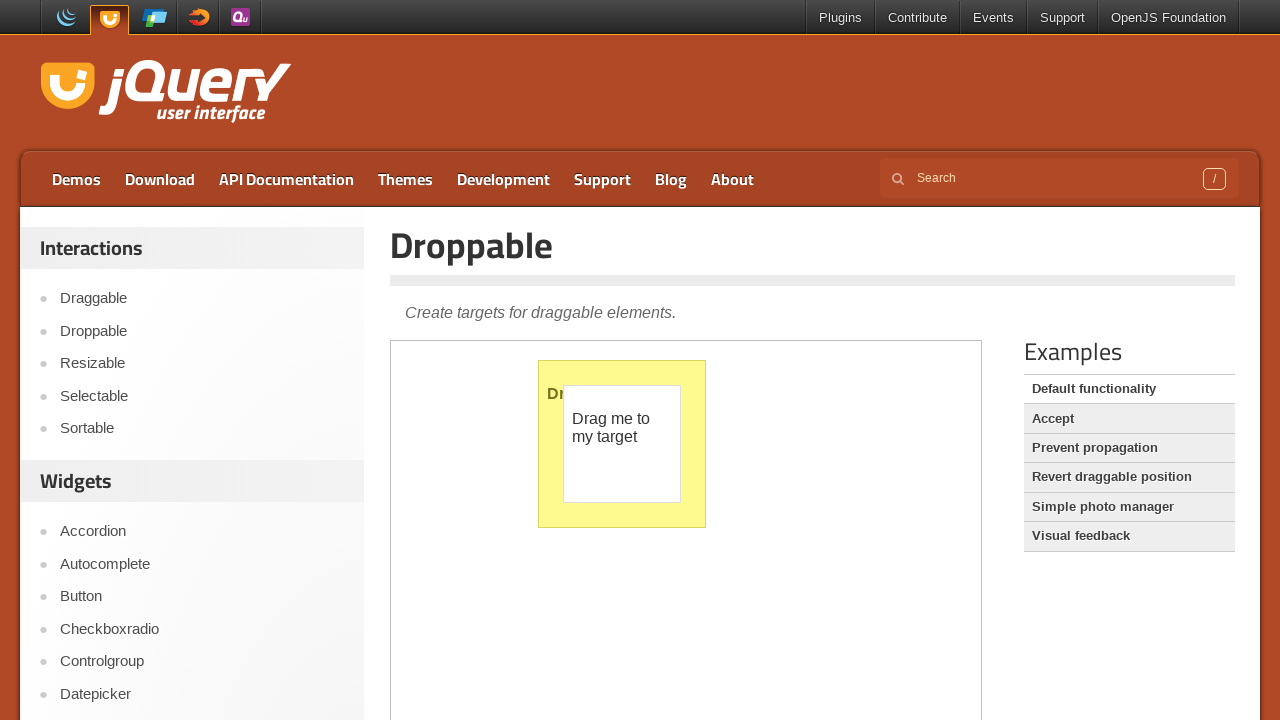